Tests registration form validation with mismatched password confirmation and verifies error message

Starting URL: https://alada.vn/tai-khoan/dang-ky.html

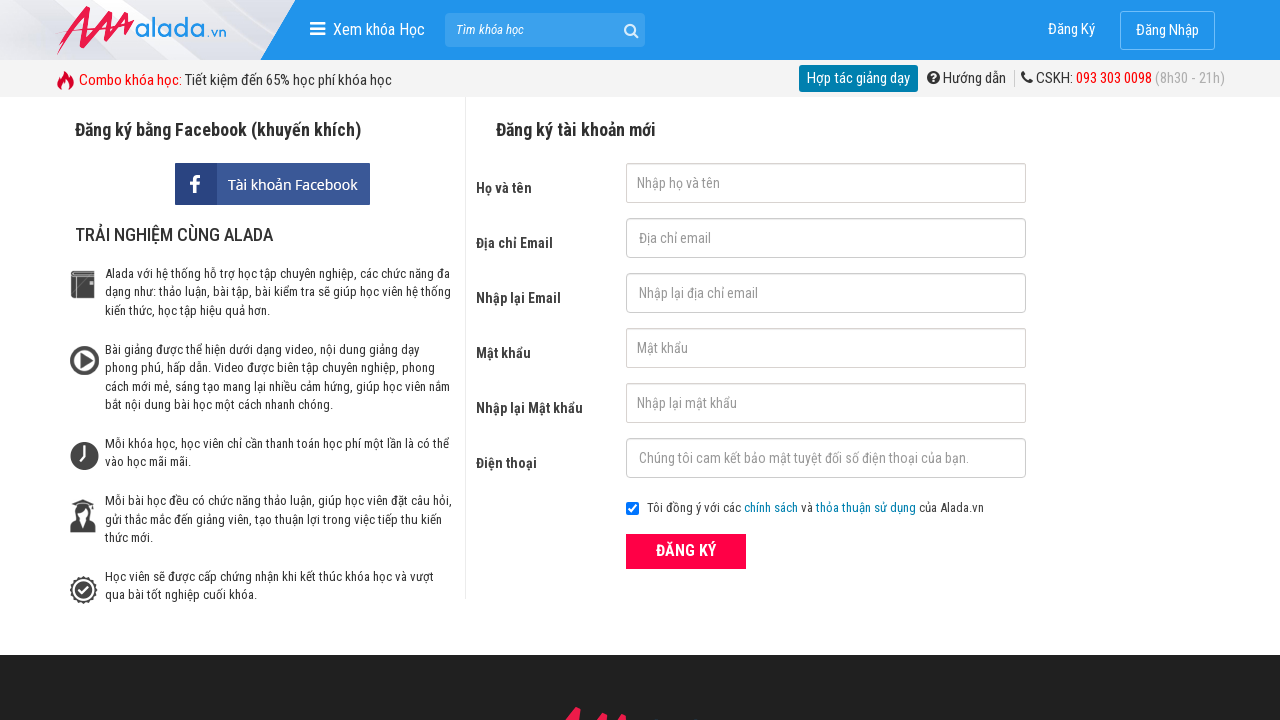

Filled first name field with 'Hong Nhung' on #txtFirstname
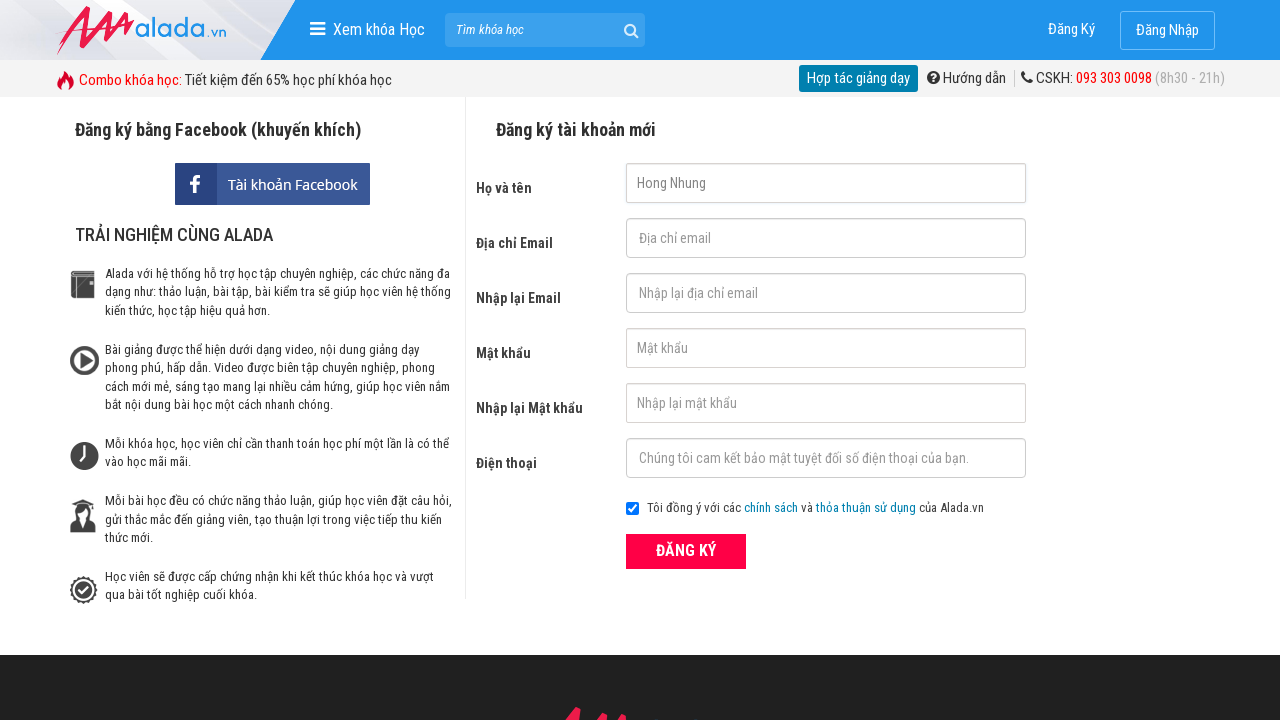

Filled email field with 'user789@example.com' on #txtEmail
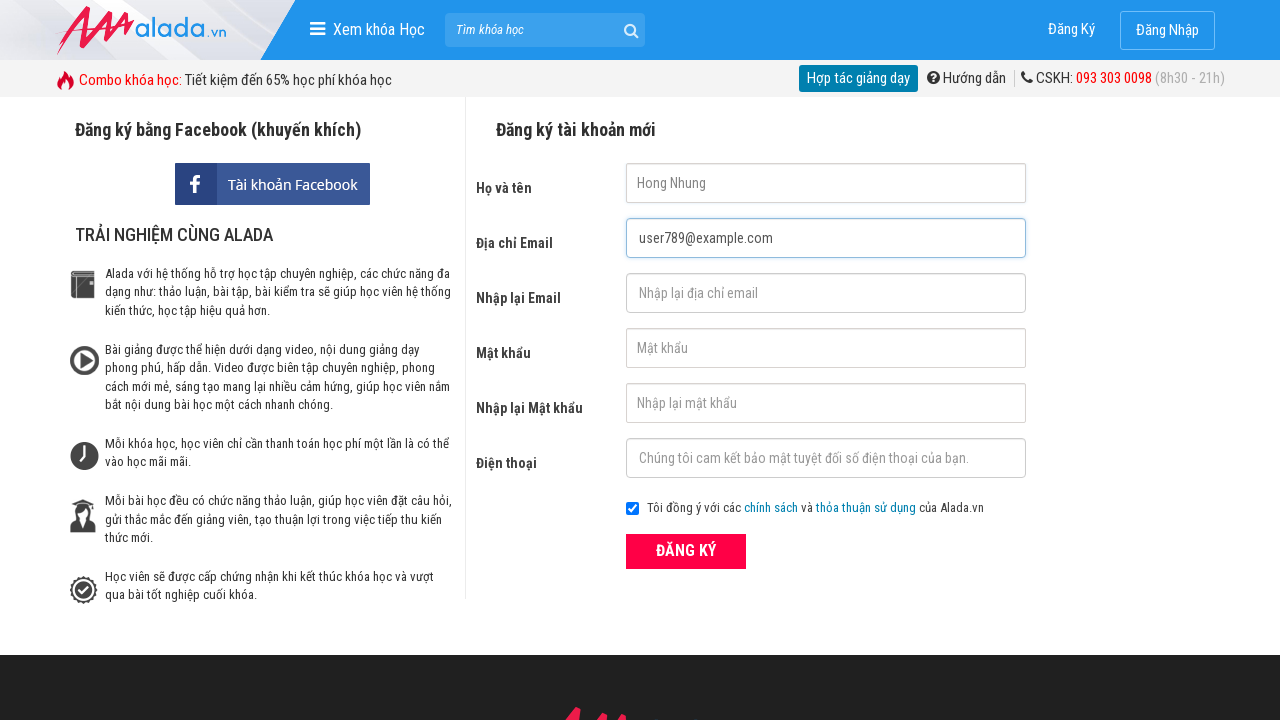

Filled confirm email field with 'user789@example.com' on #txtCEmail
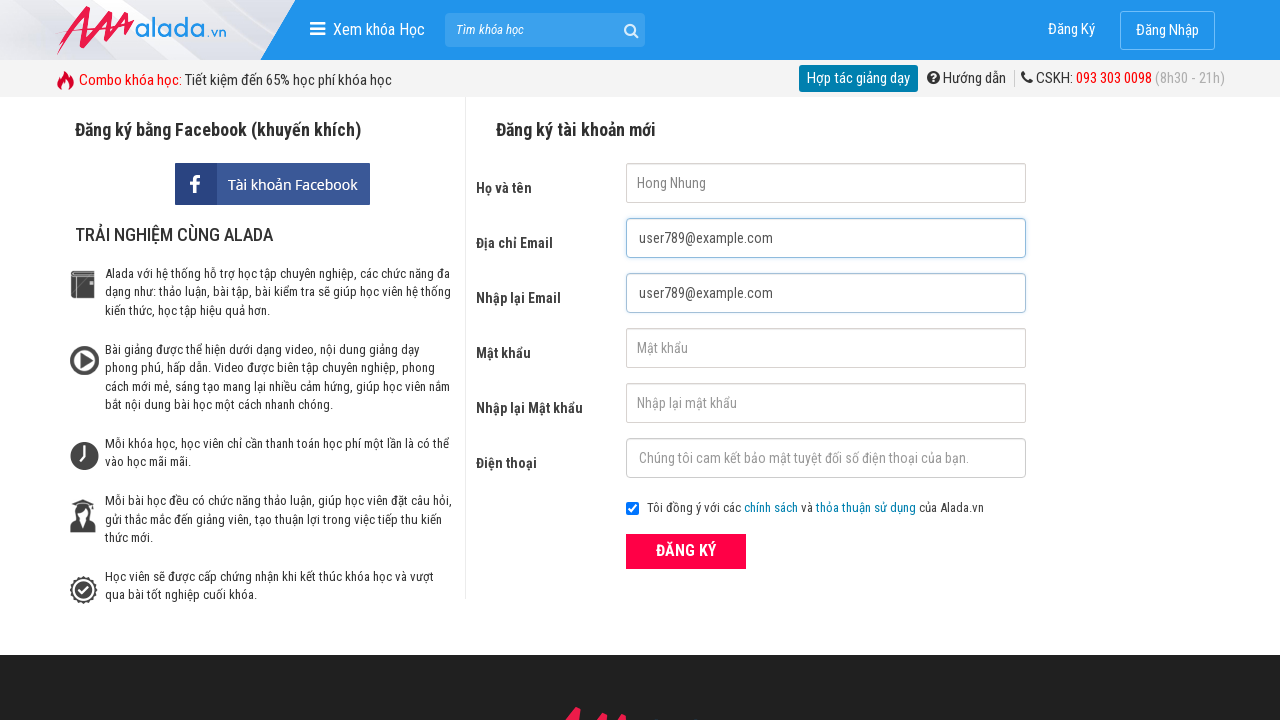

Filled password field with '123458' on #txtPassword
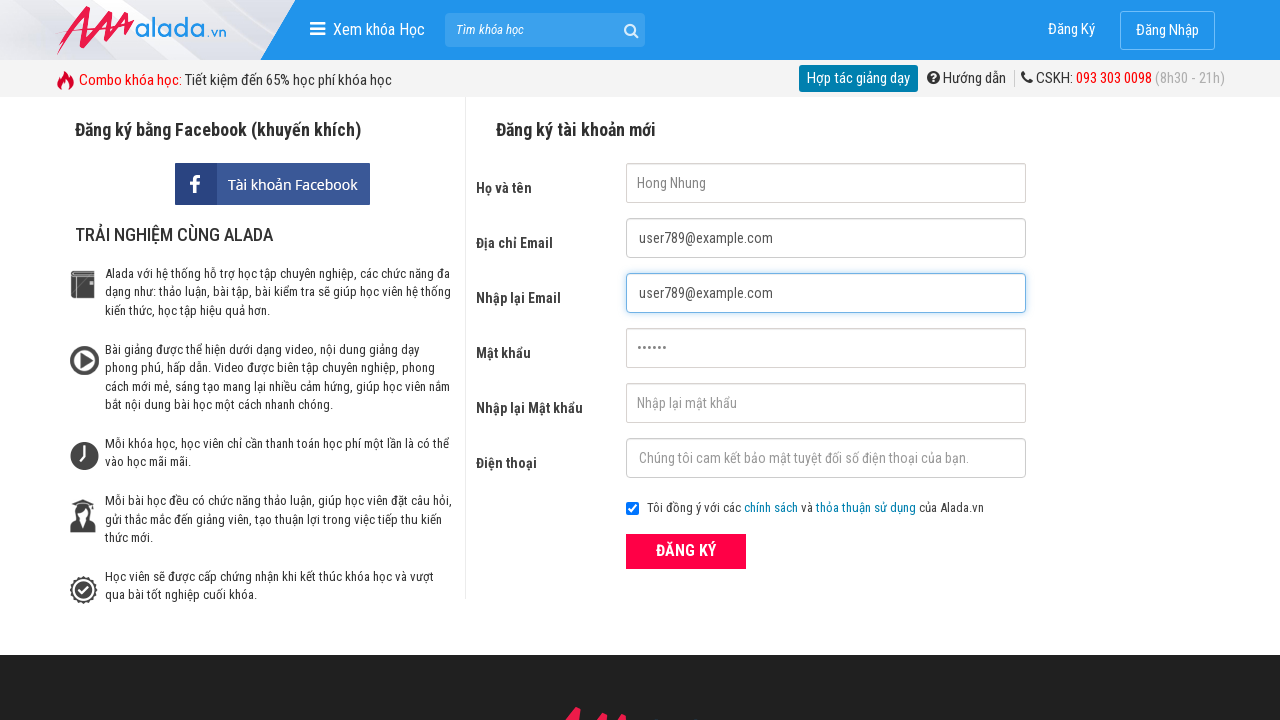

Filled confirm password field with '123459' (mismatched with password) on #txtCPassword
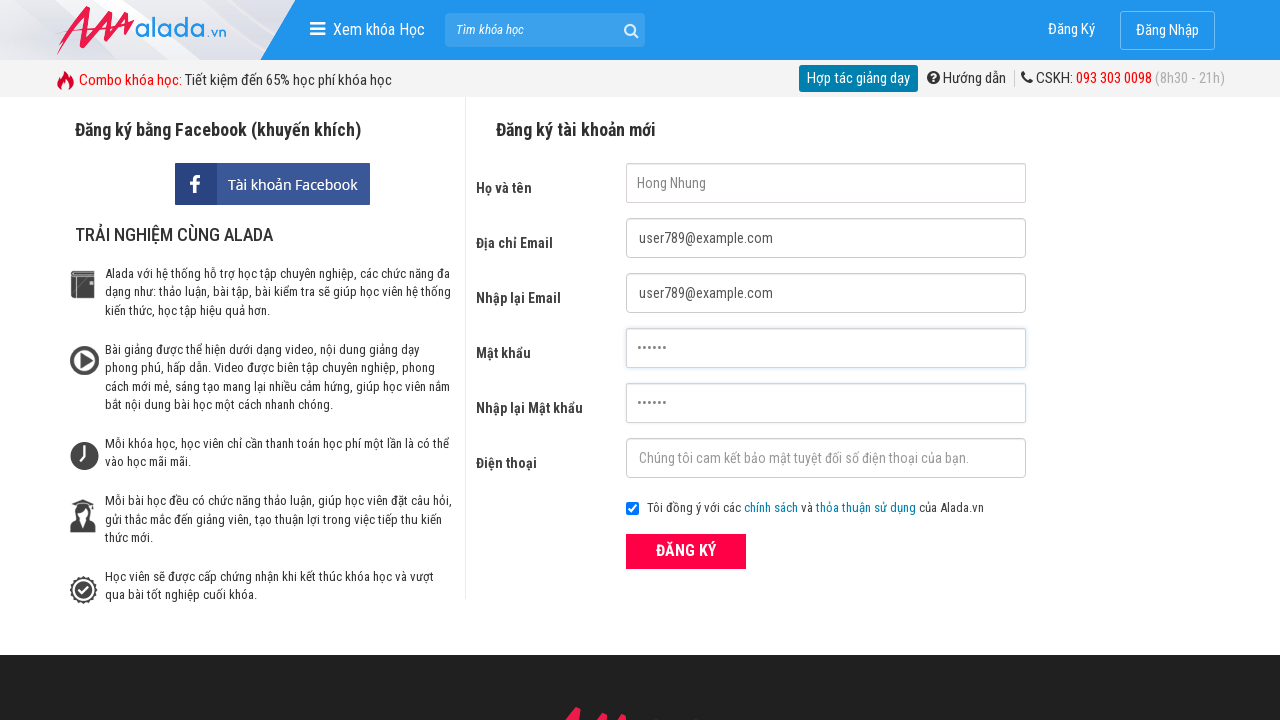

Filled phone field with '0376878990' on #txtPhone
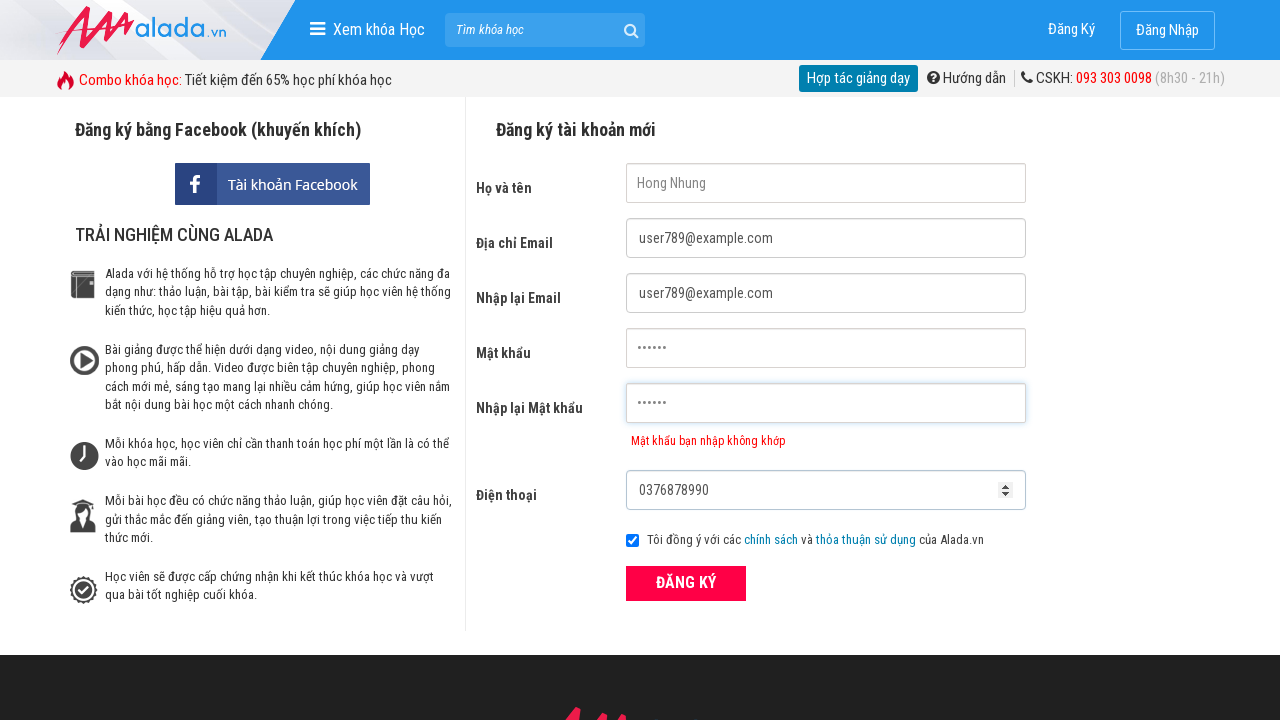

Clicked ĐĂNG KÝ (Register) button at (686, 583) on xpath=//form[@id='frmLogin']//button[text()='ĐĂNG KÝ']
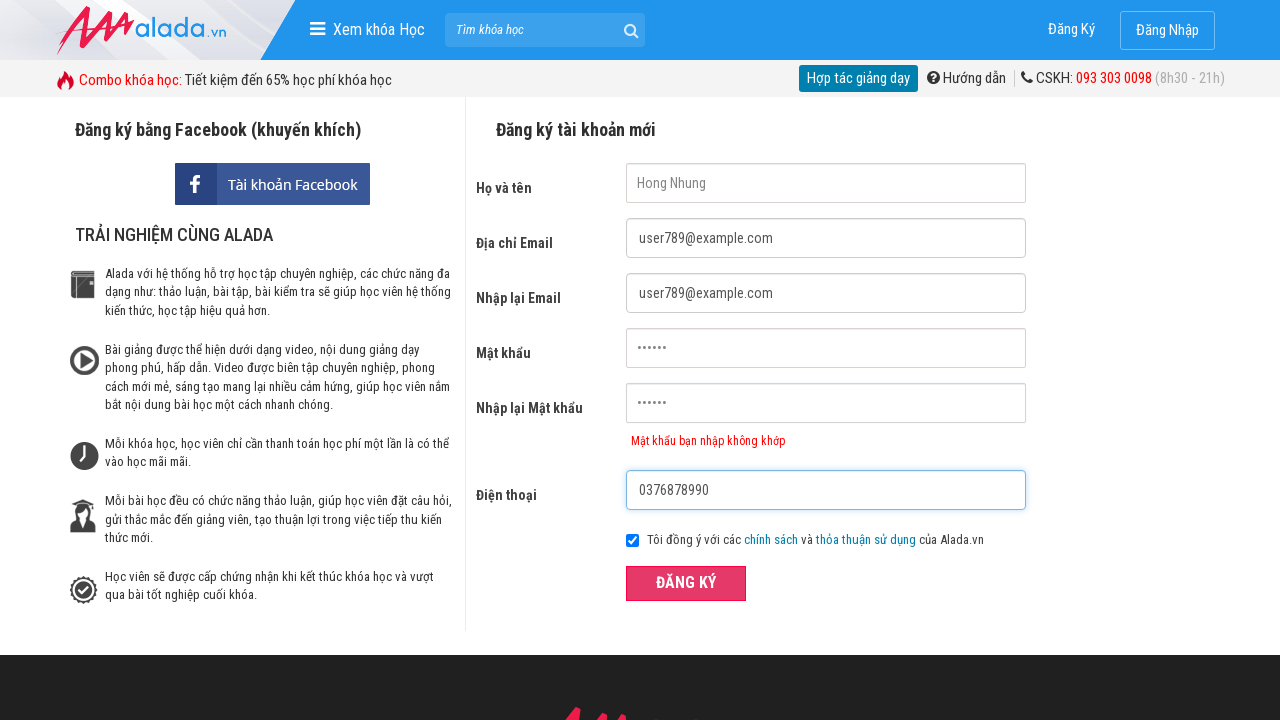

Waited for password confirmation error message to appear
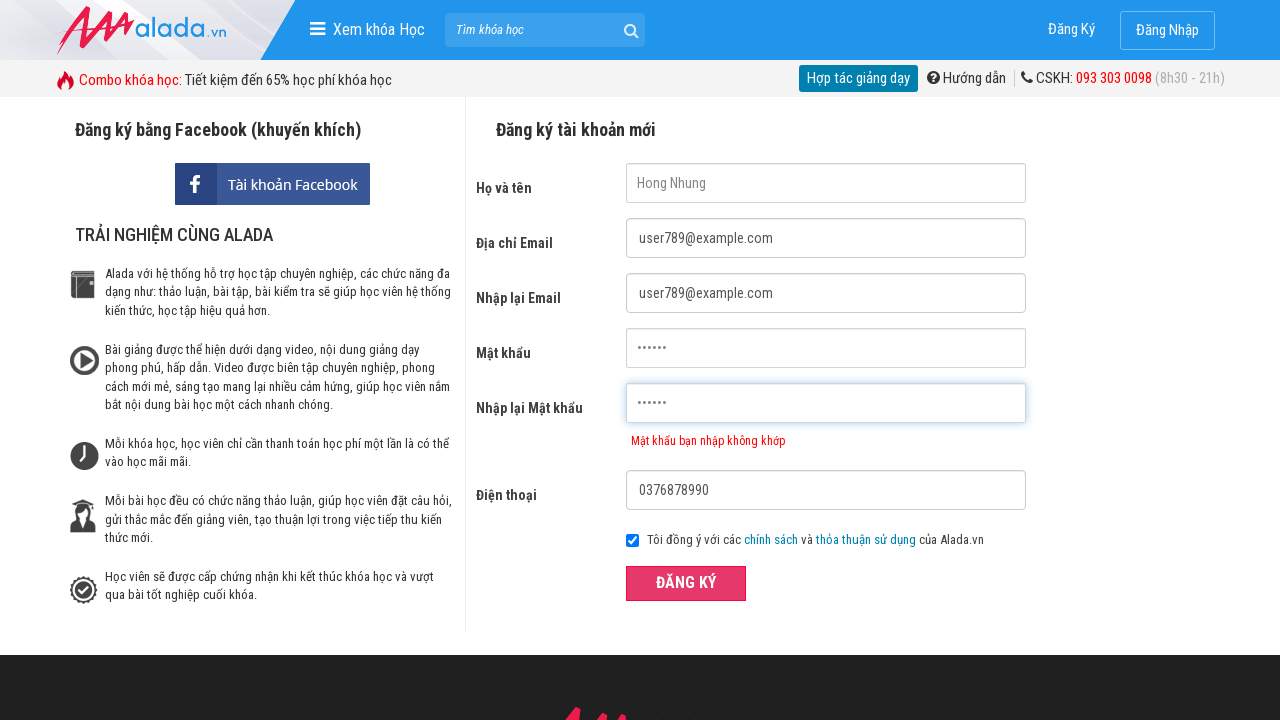

Verified error message 'Mật khẩu bạn nhập không khớp' is displayed
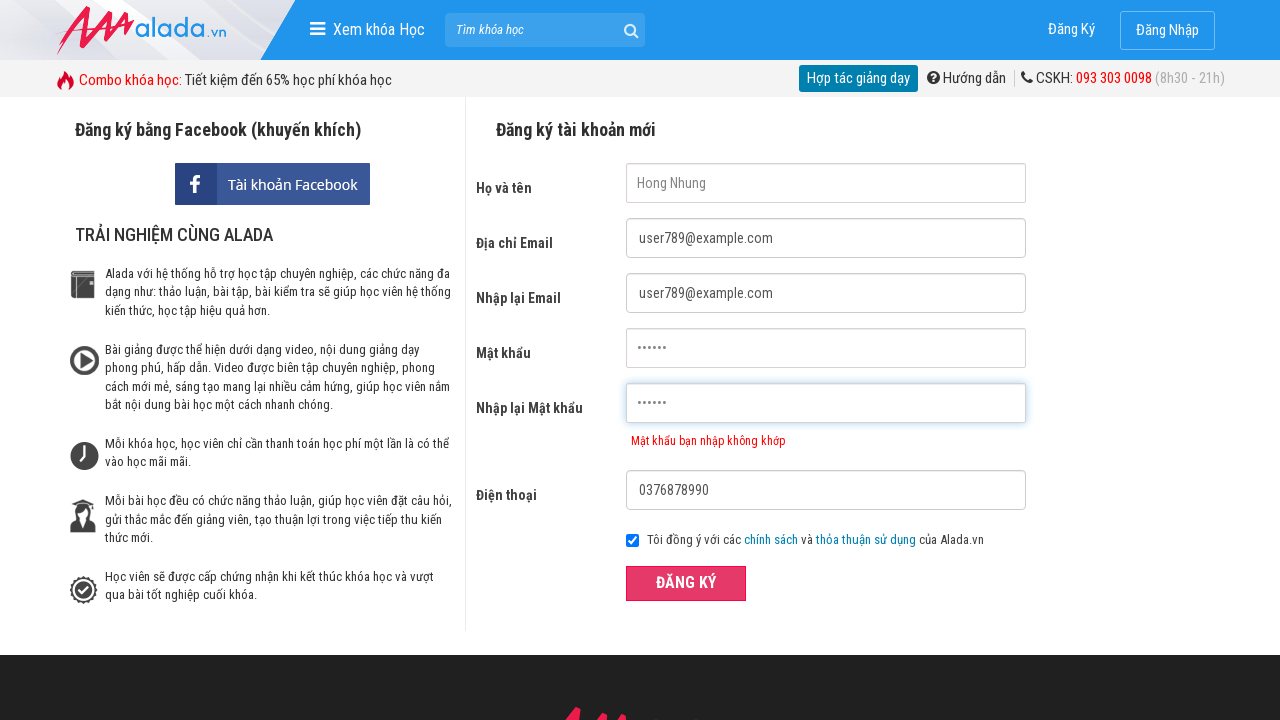

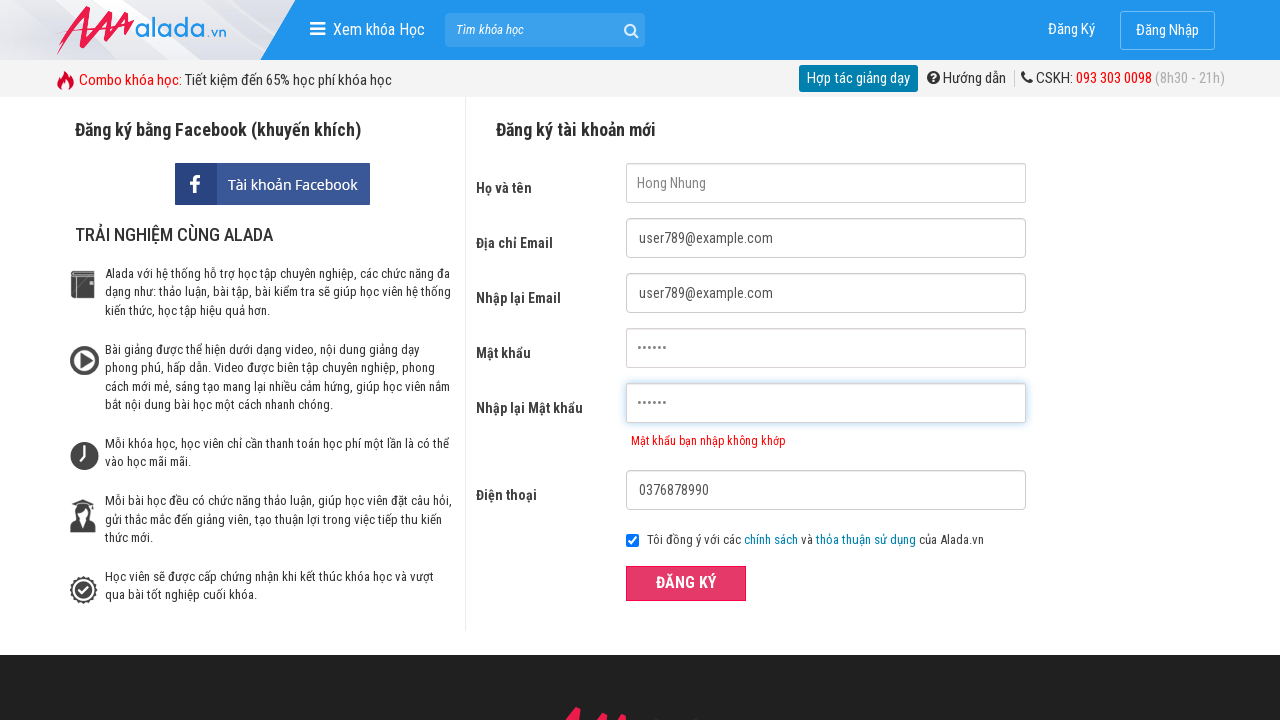